Tests JavaScript prompt dialog handling by clicking a demo button, entering text into the prompt, and accepting the dialogs

Starting URL: https://javascript.info/alert-prompt-confirm

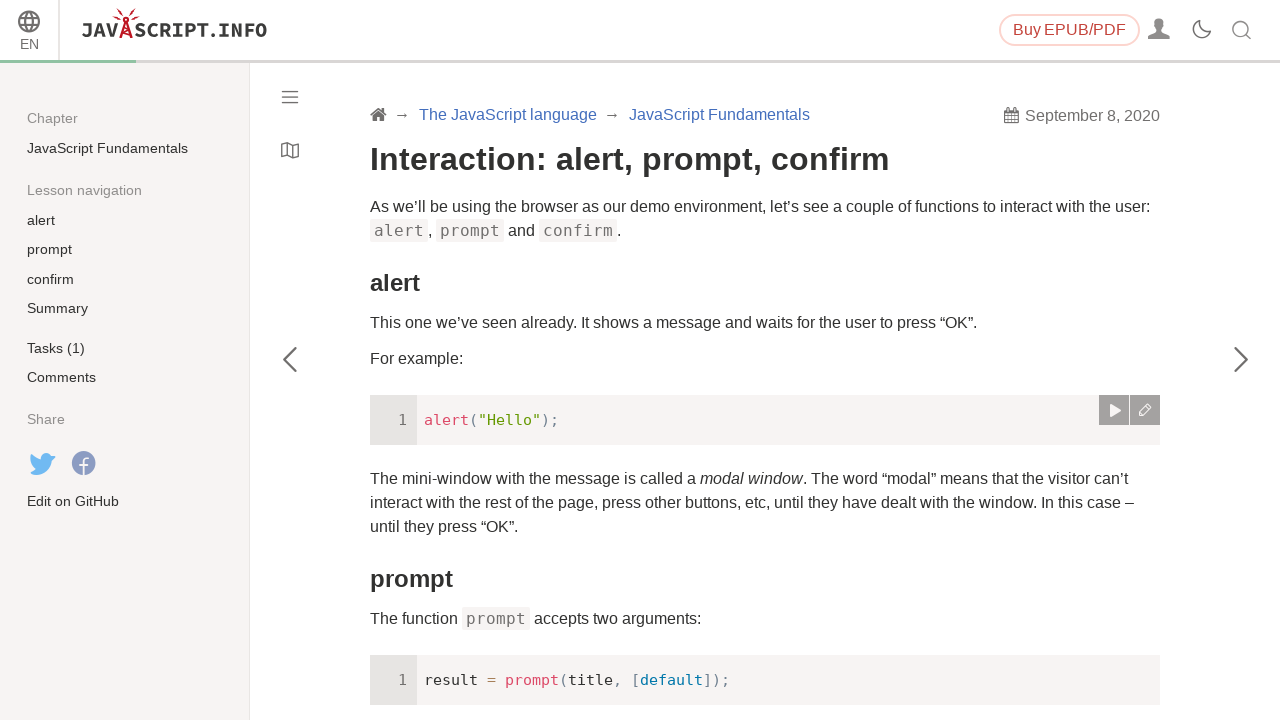

Set up dialog handler to accept prompts with 'Sudhakar' input
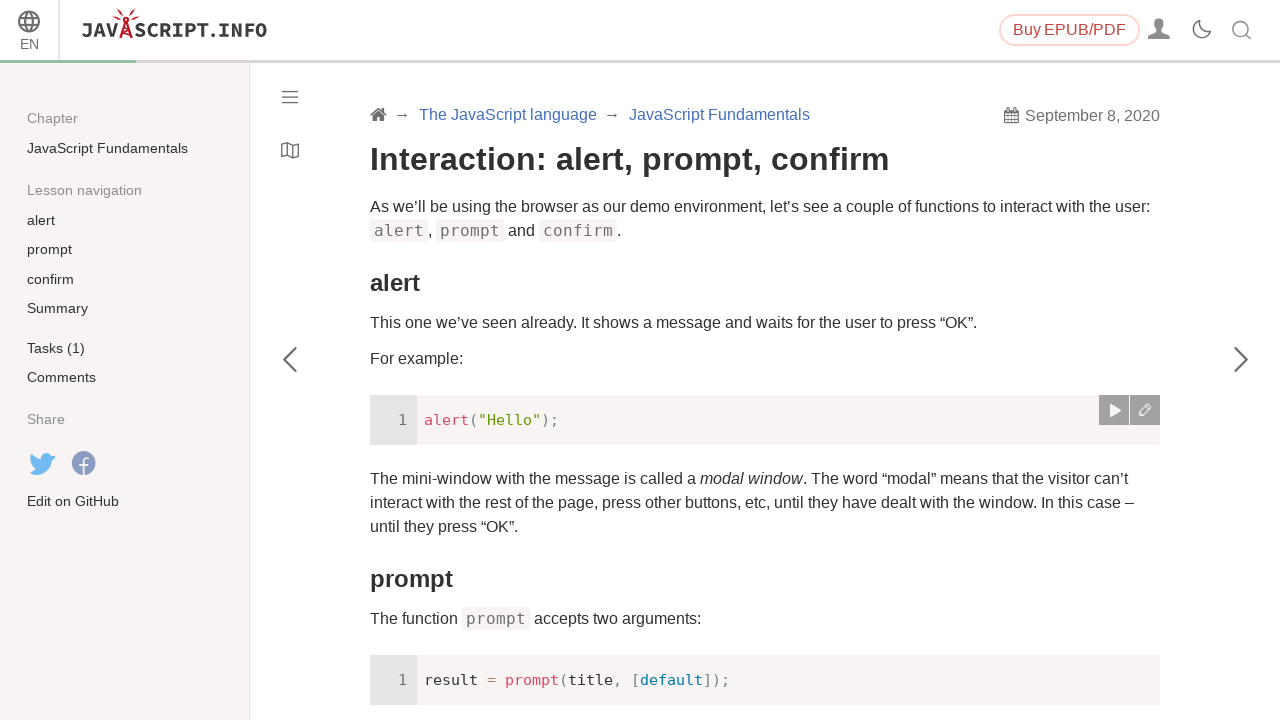

Clicked 'Run the demo' link to trigger the prompt dialog at (420, 361) on text=Run the demo
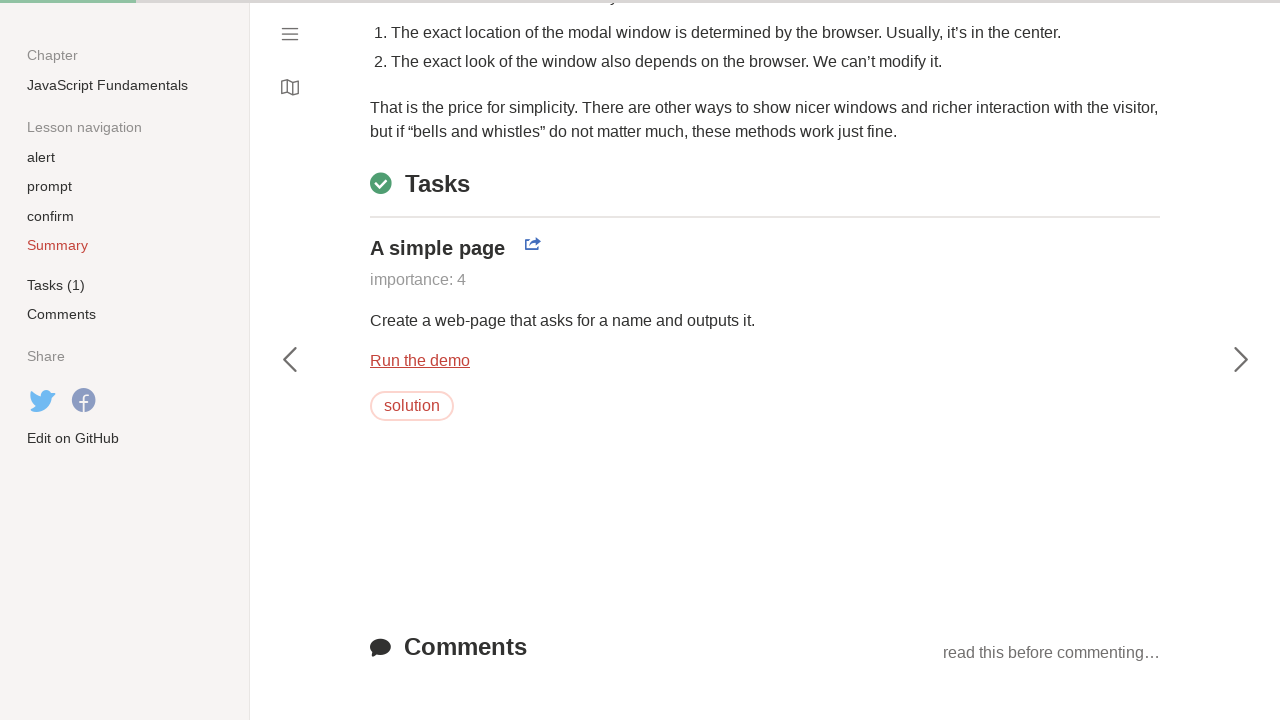

Waited 3 seconds for dialog interactions to complete
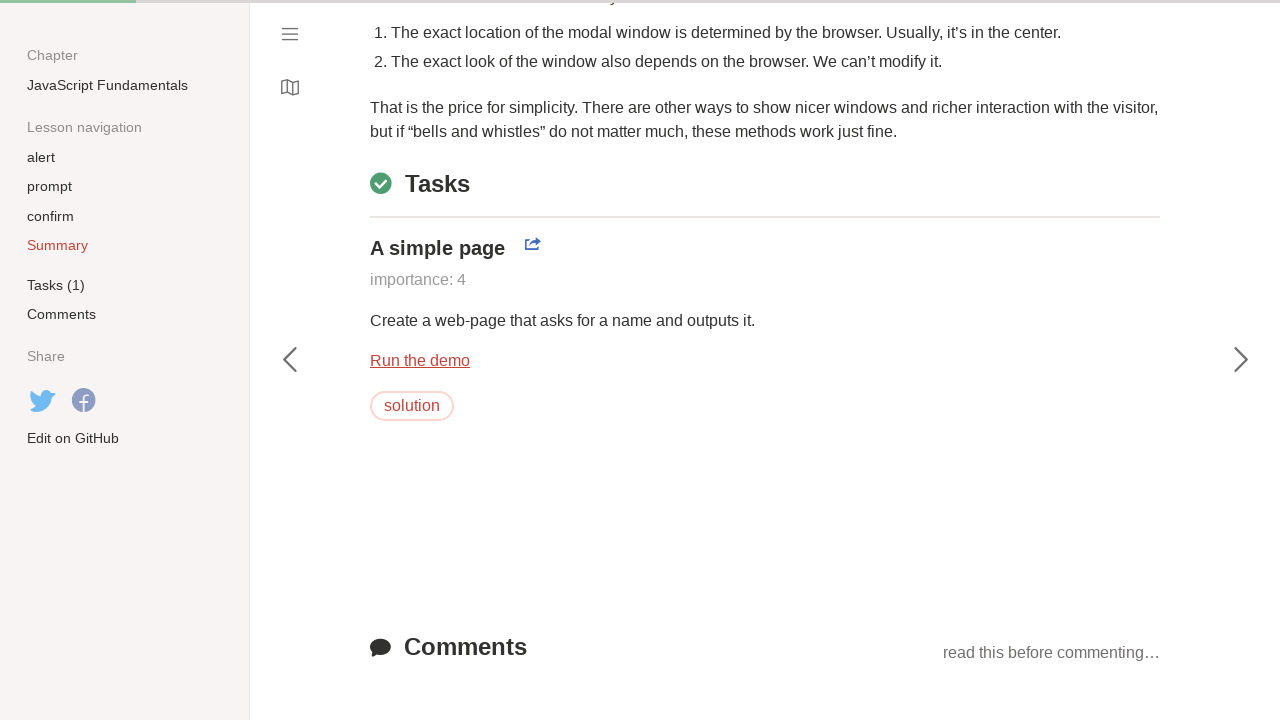

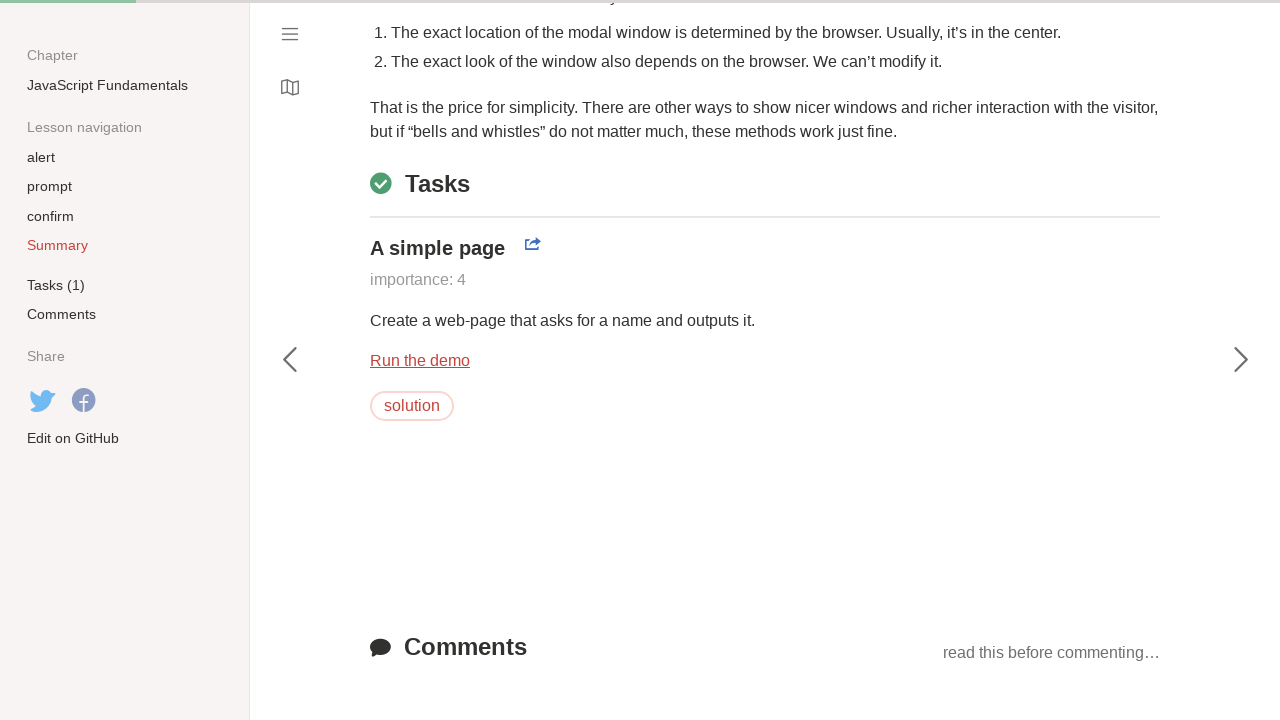